Tests JavaScript prompt dialog handling by clicking a button that triggers a JS prompt, accepting it with a custom message, and verifying the result text is displayed correctly.

Starting URL: https://the-internet.herokuapp.com/javascript_alerts

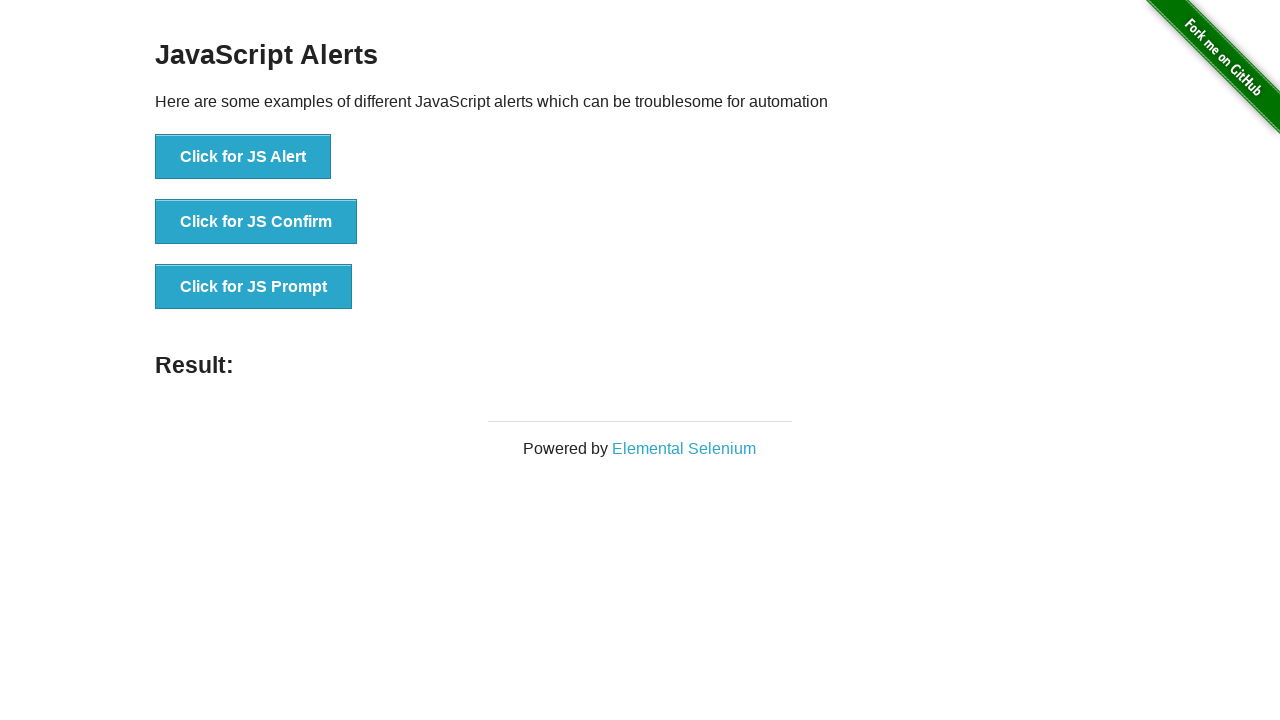

Set up dialog handler to accept JS prompt with custom message
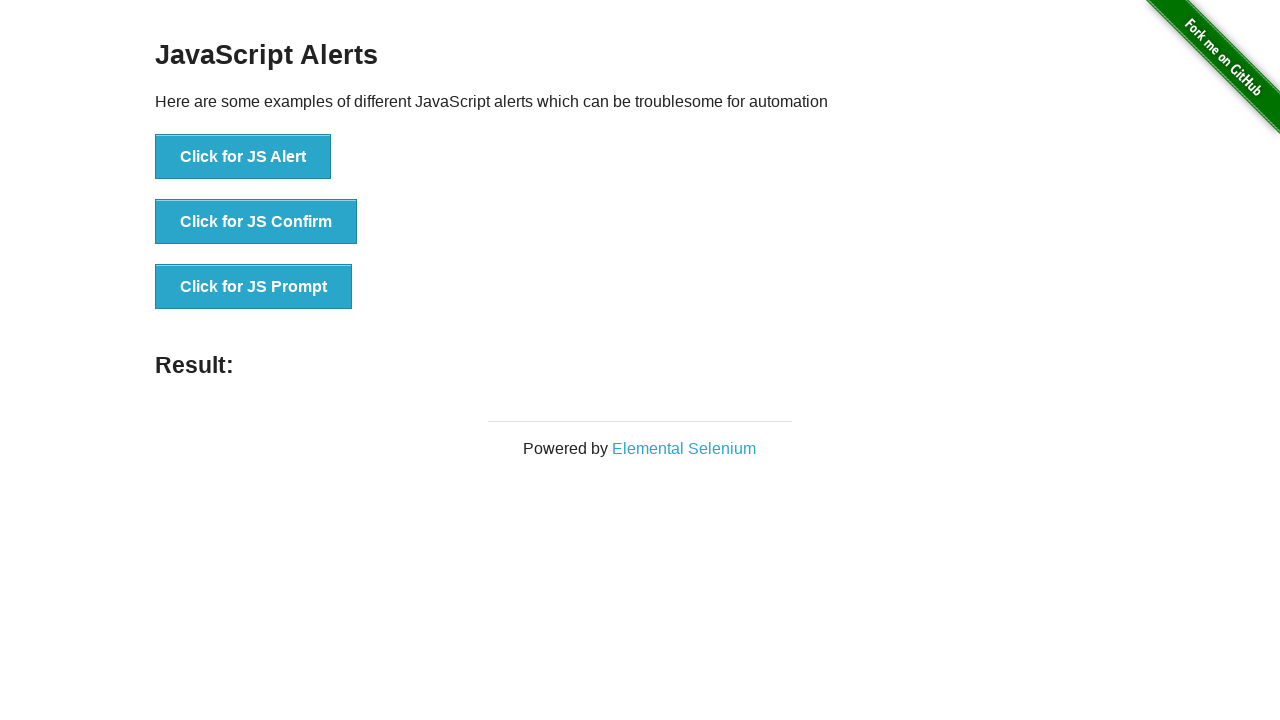

Clicked button to trigger JS prompt dialog at (254, 287) on internal:text="Click for JS Prompt"i
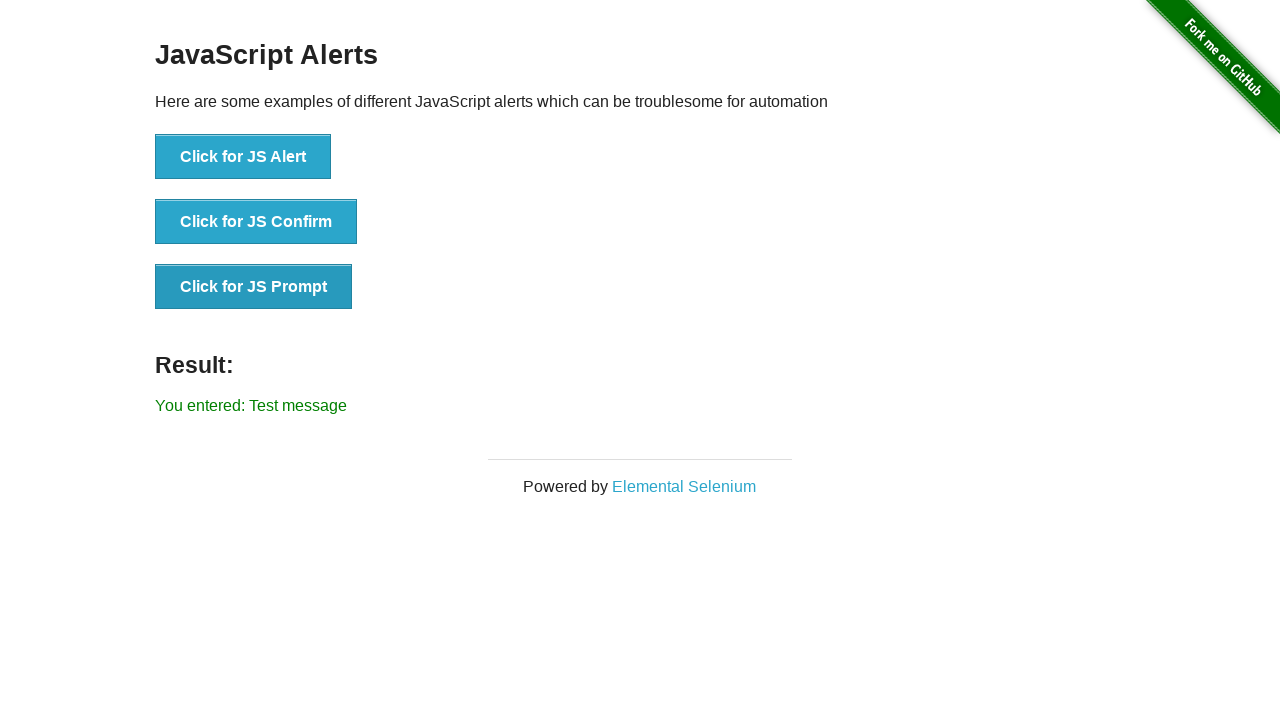

Retrieved result text from the page
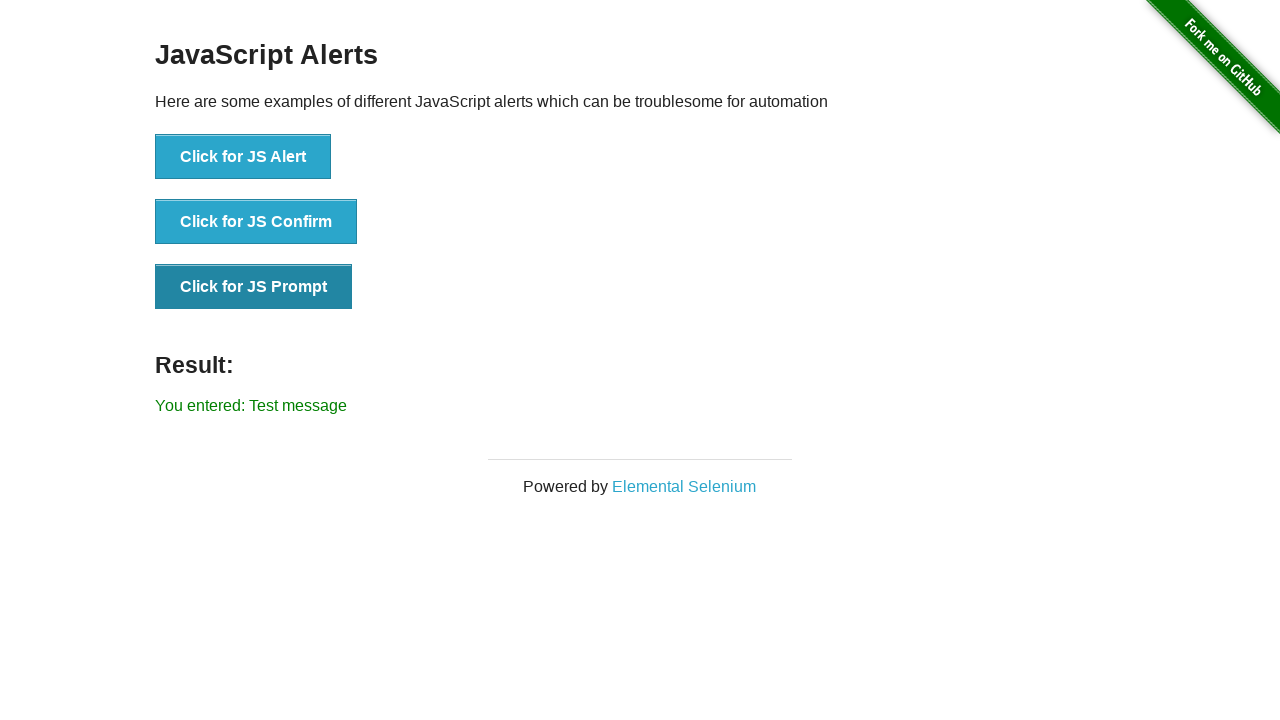

Verified result text matches expected value 'You entered: Test message'
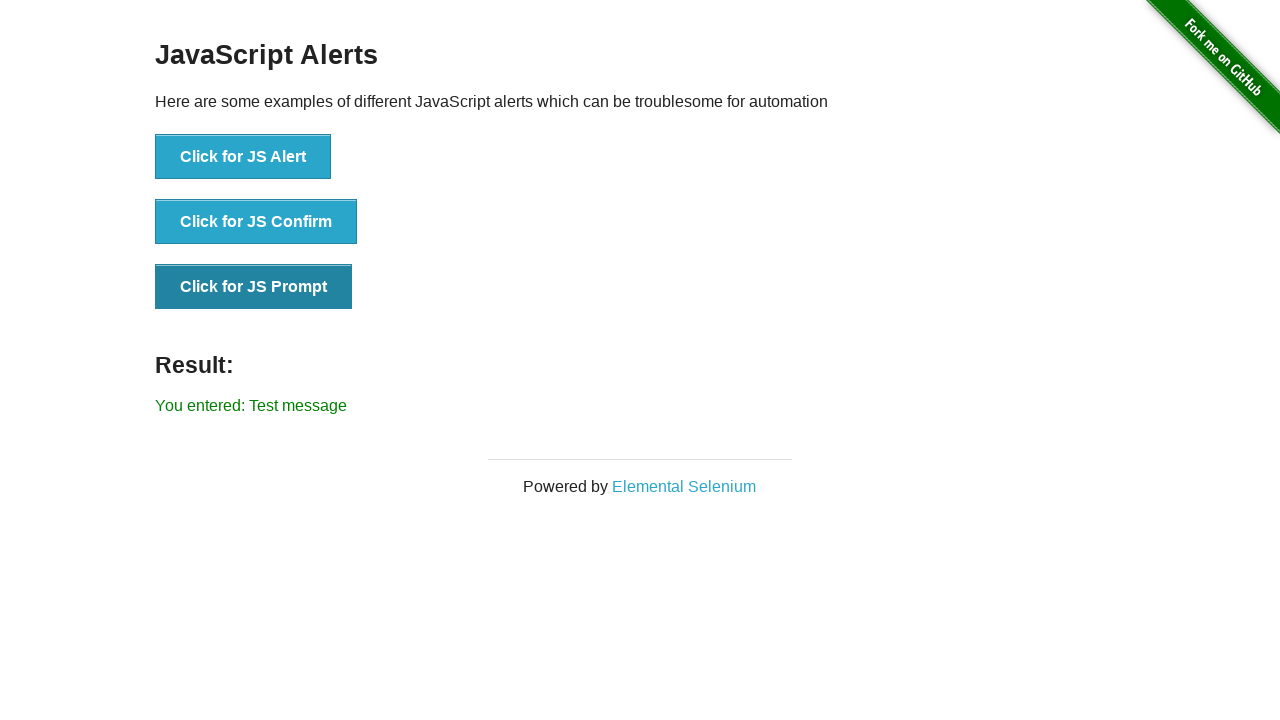

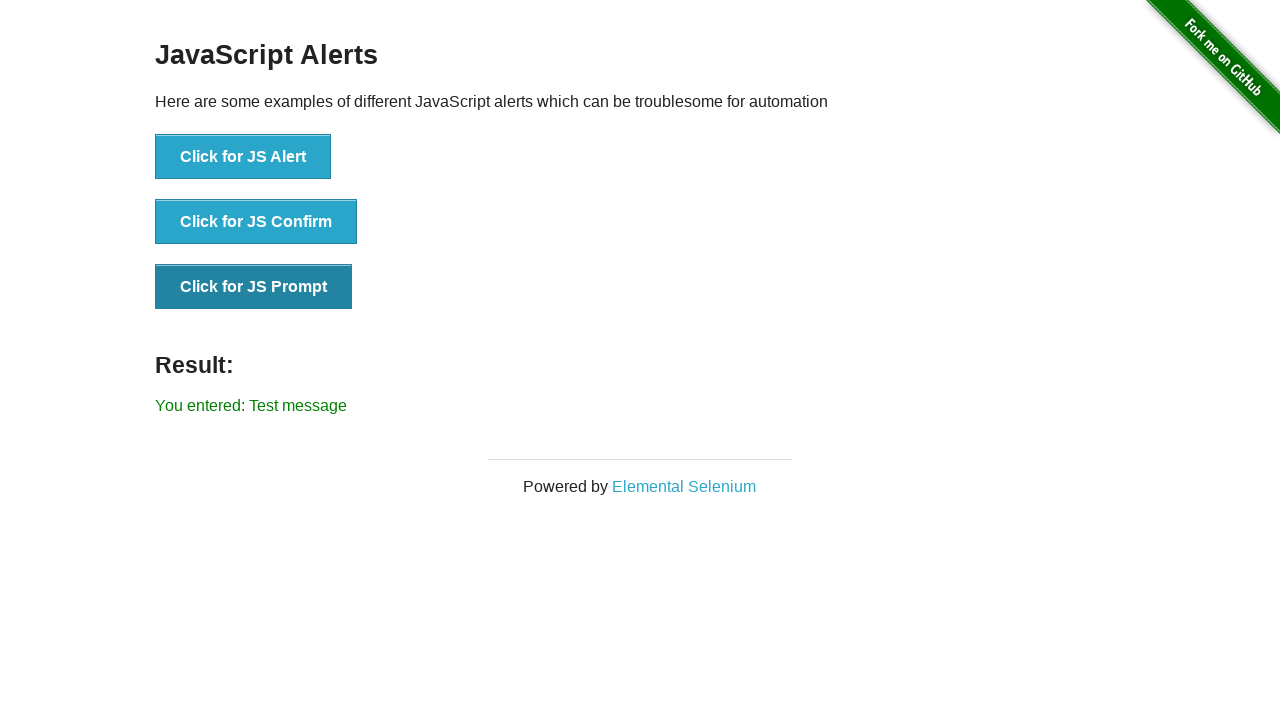